Solves a simple math problem by reading two numbers, calculating their sum, selecting the result from a dropdown, and submitting the form

Starting URL: https://suninjuly.github.io/selects1.html

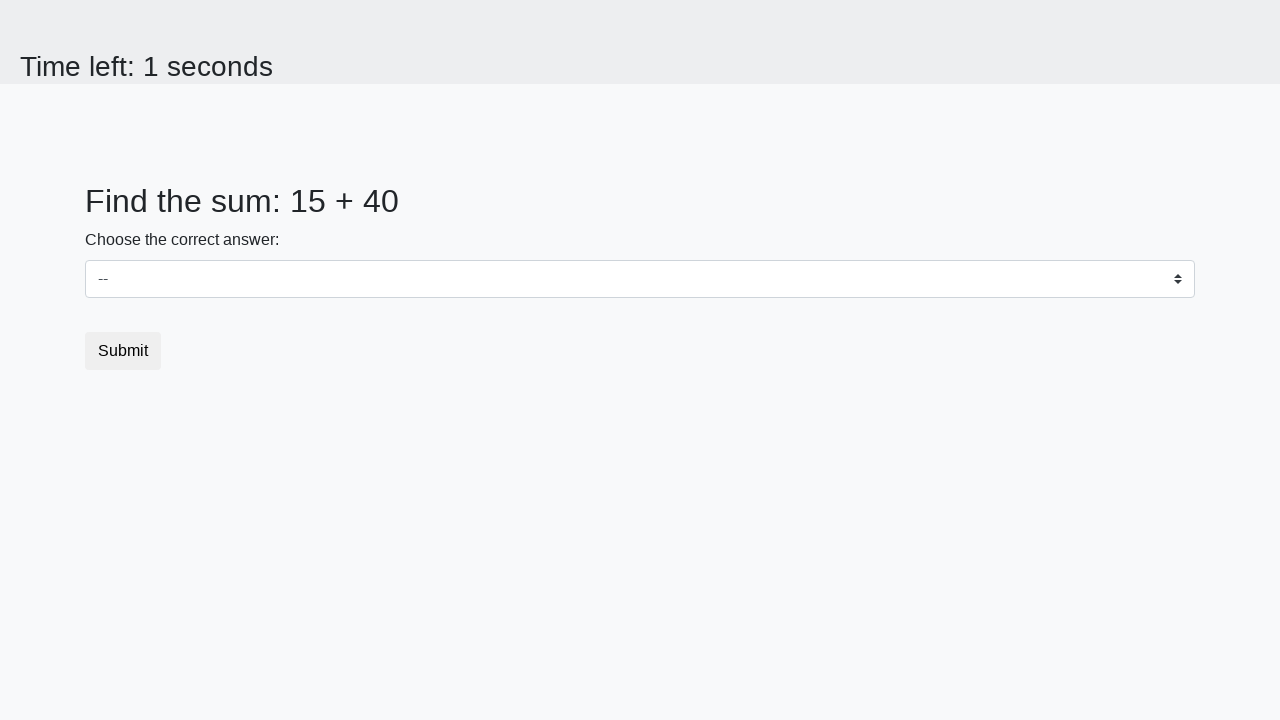

Read first number from #num1 element
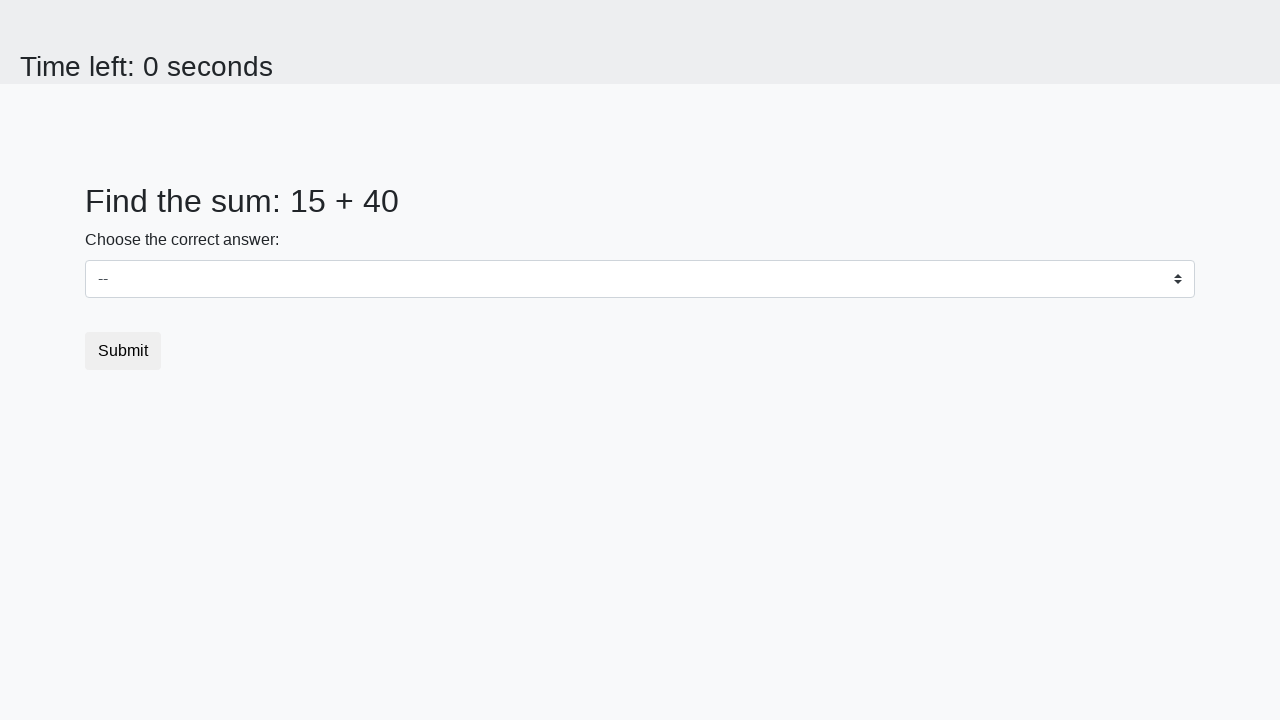

Read second number from #num2 element
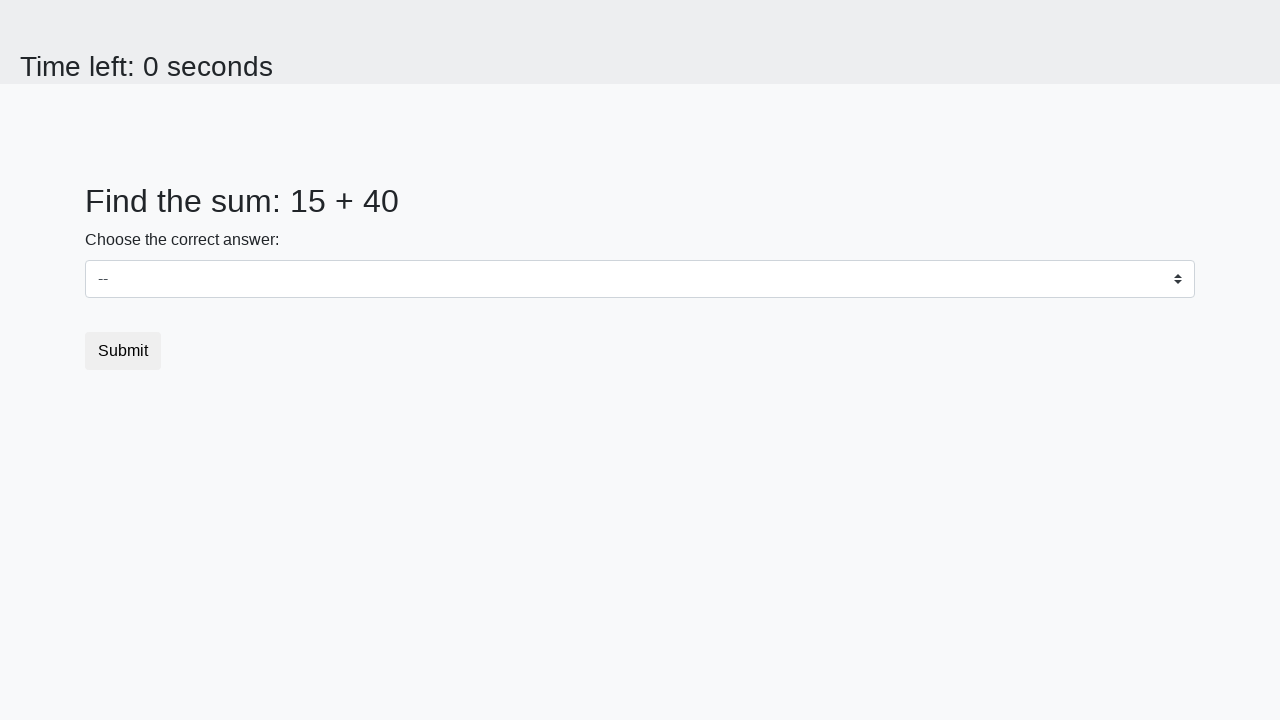

Calculated sum: 15 + 40 = 55
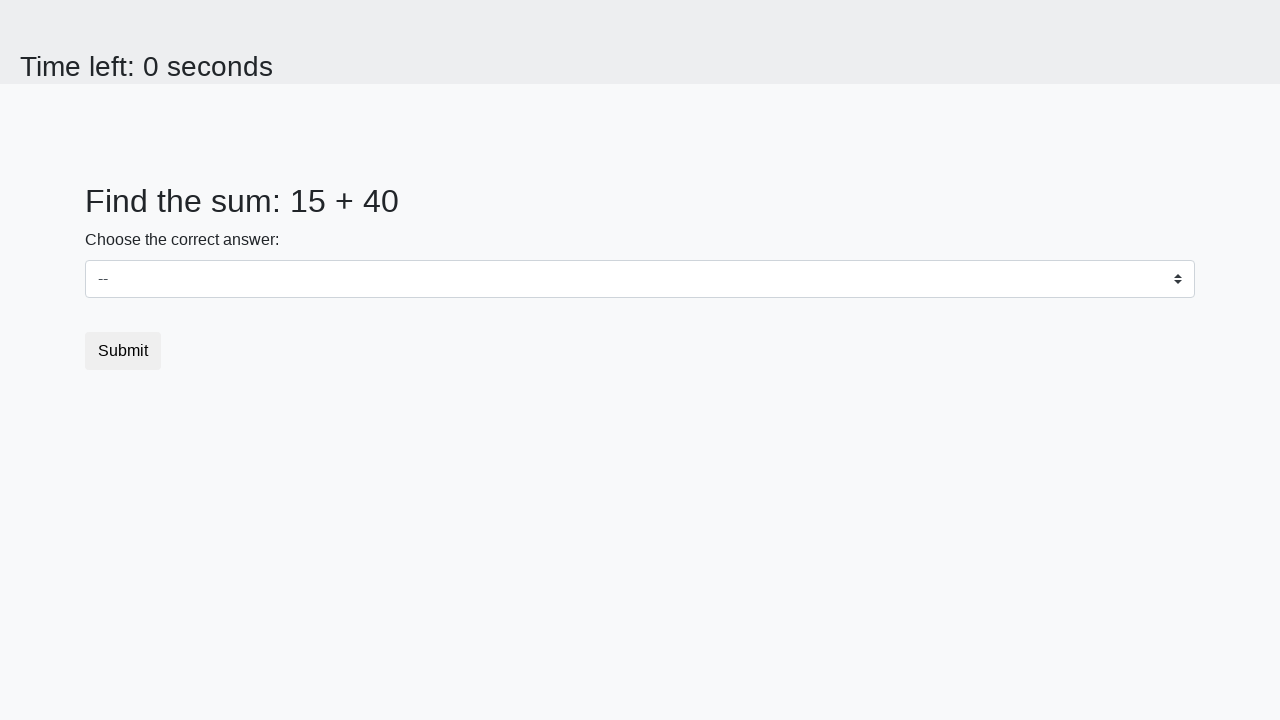

Selected '55' from dropdown on select
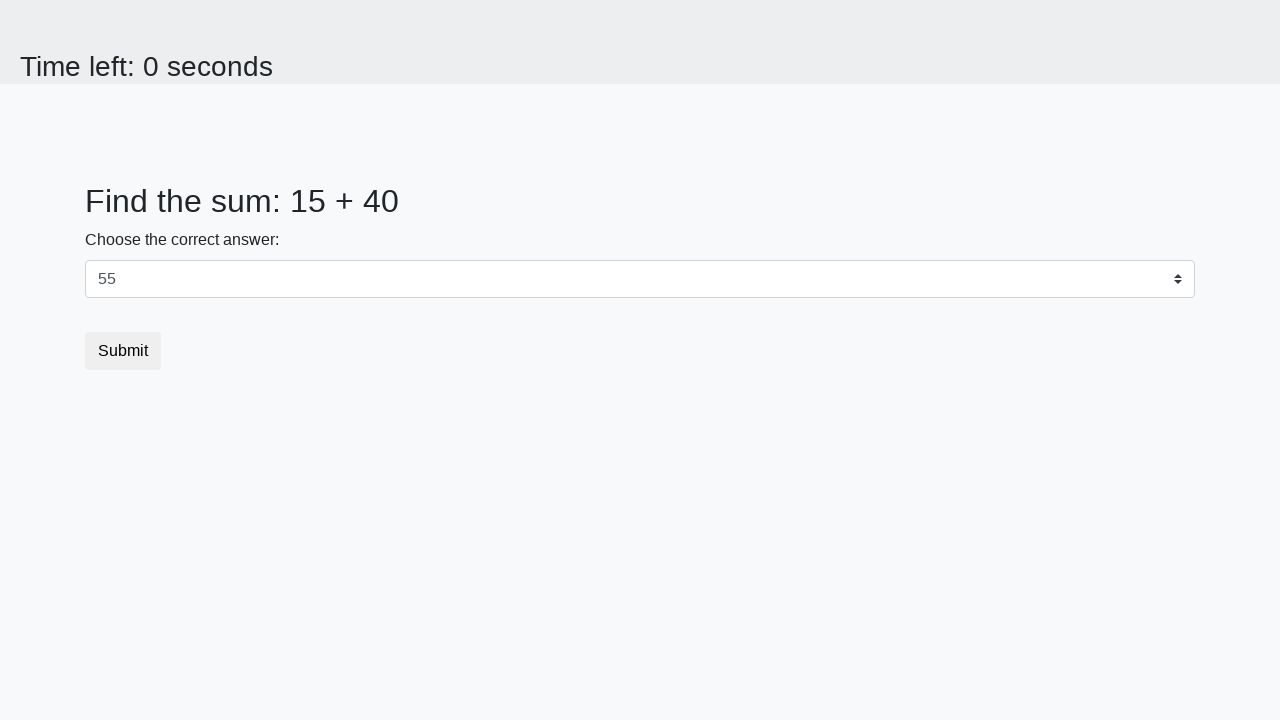

Clicked submit button to complete the form at (123, 351) on button[type='submit']
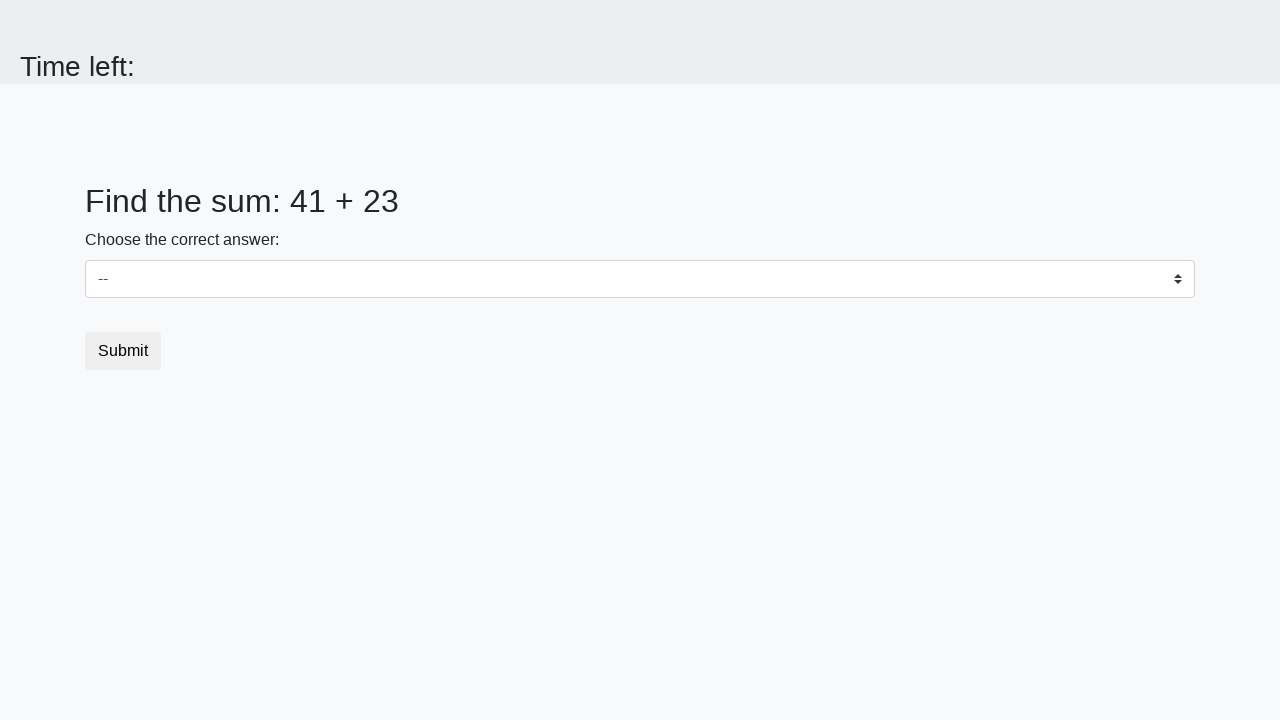

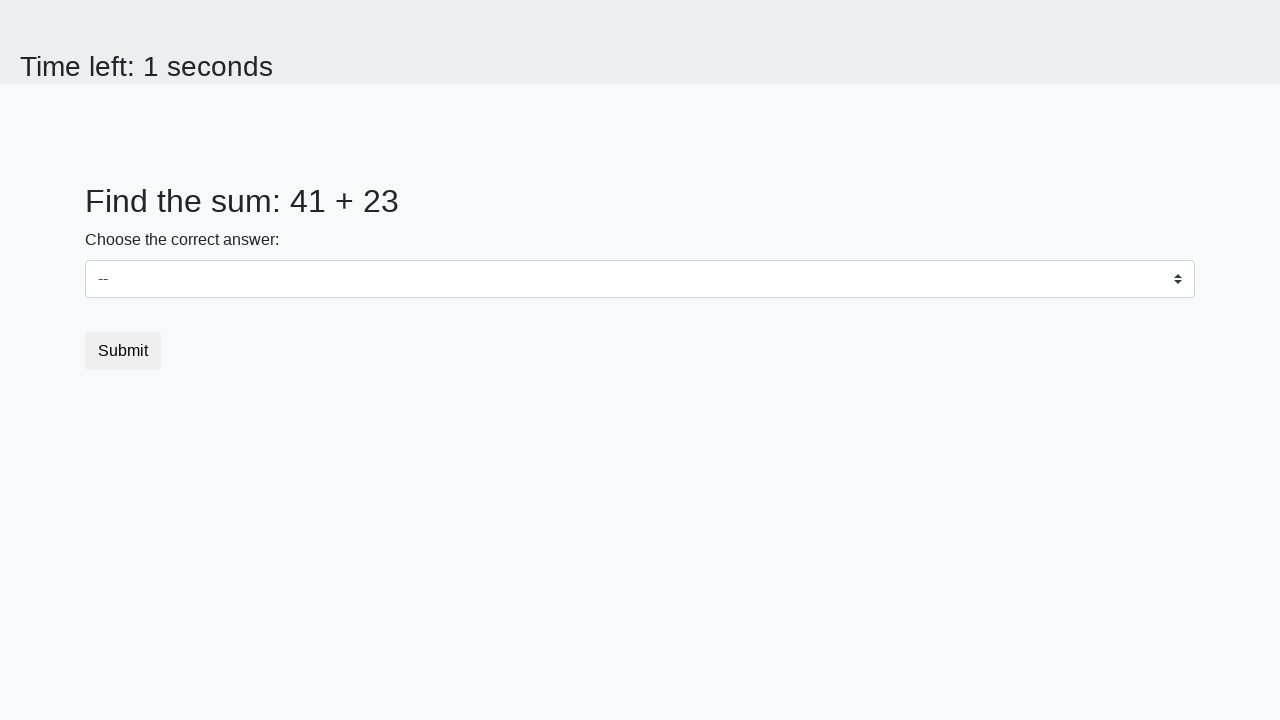